Tests dynamic controls by removing a checkbox element and enabling/disabling an input field, verifying the state changes

Starting URL: http://the-internet.herokuapp.com/dynamic_controls

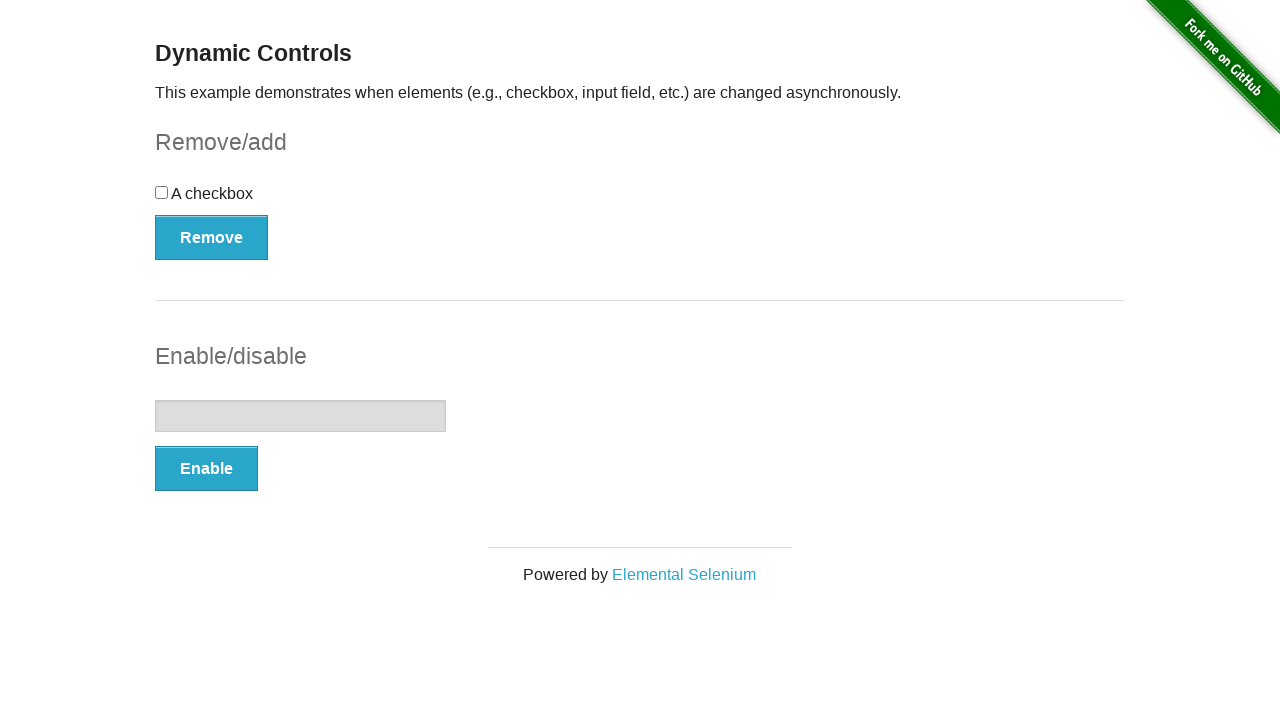

Clicked Remove button to remove checkbox element at (212, 237) on button:has-text('Remove')
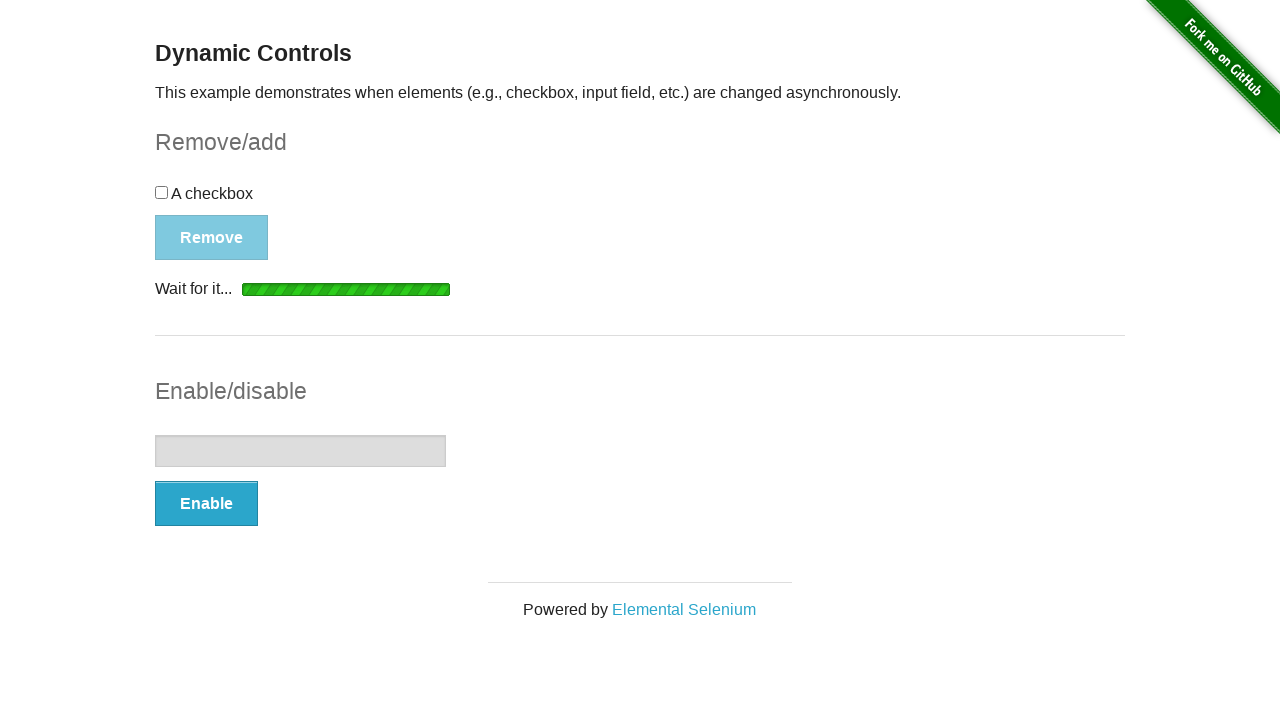

Waited for 'It's gone!' confirmation message
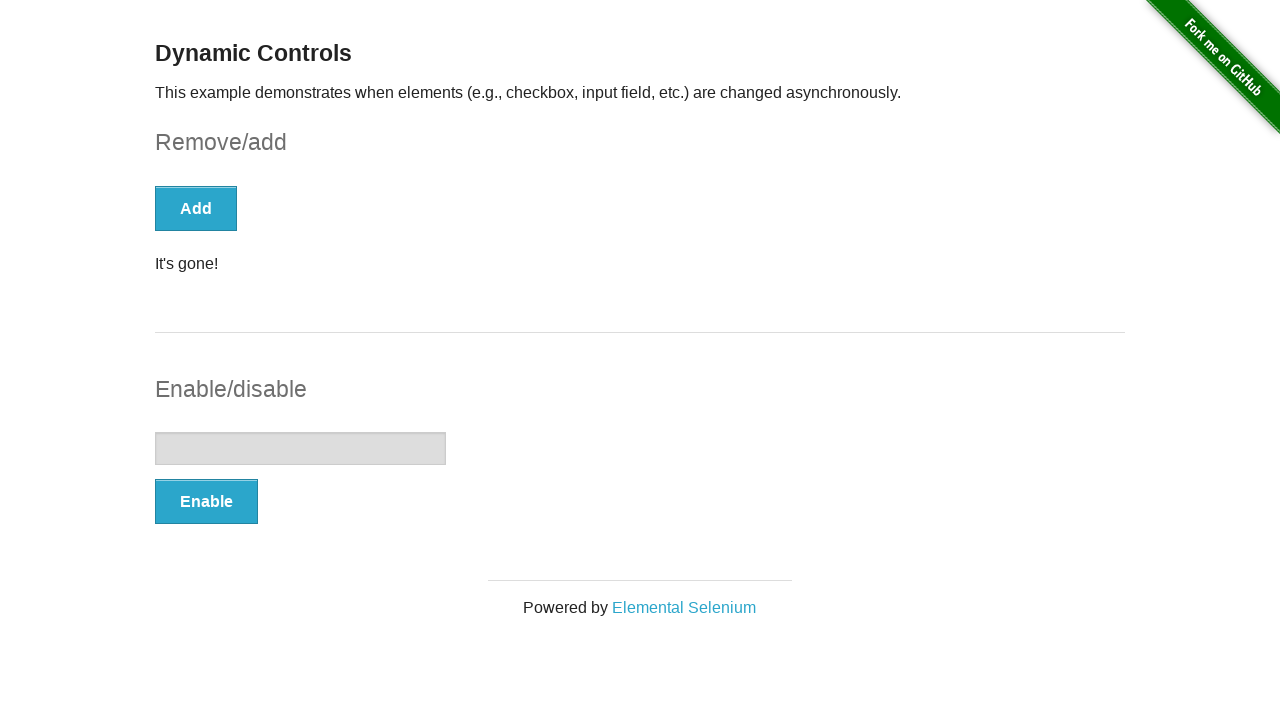

Verified that checkbox element has been removed
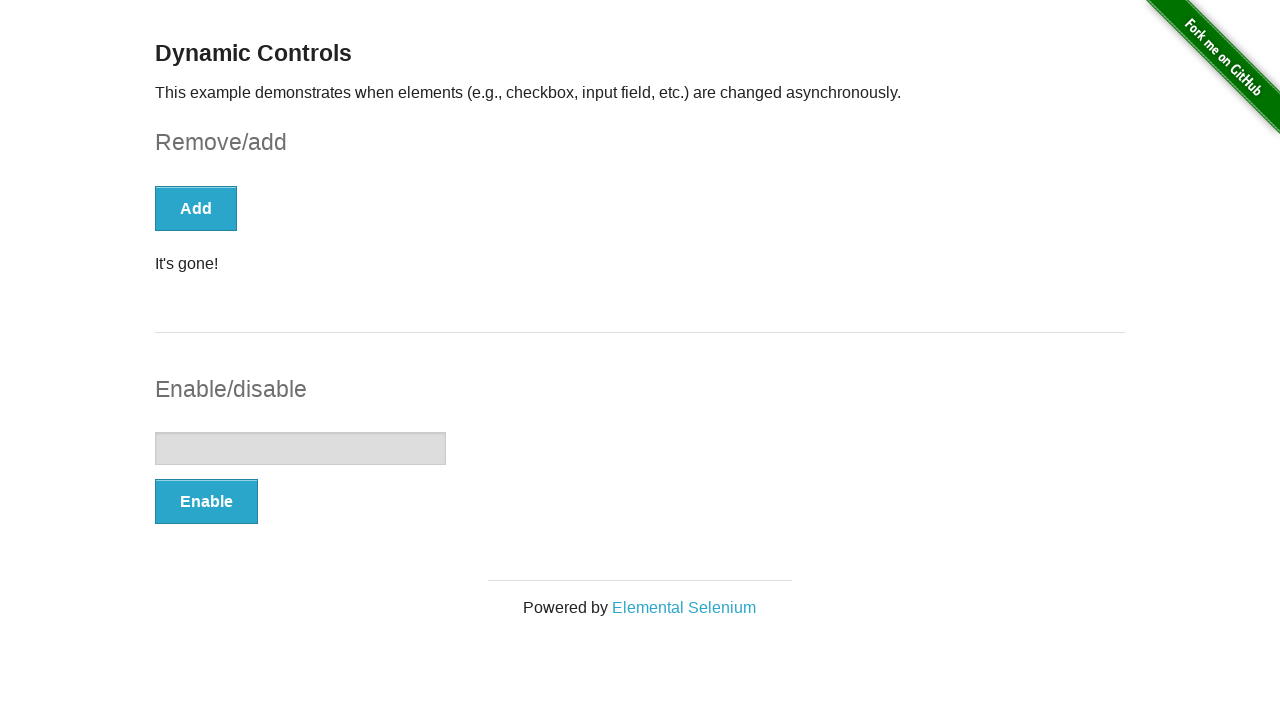

Verified that input field is initially disabled
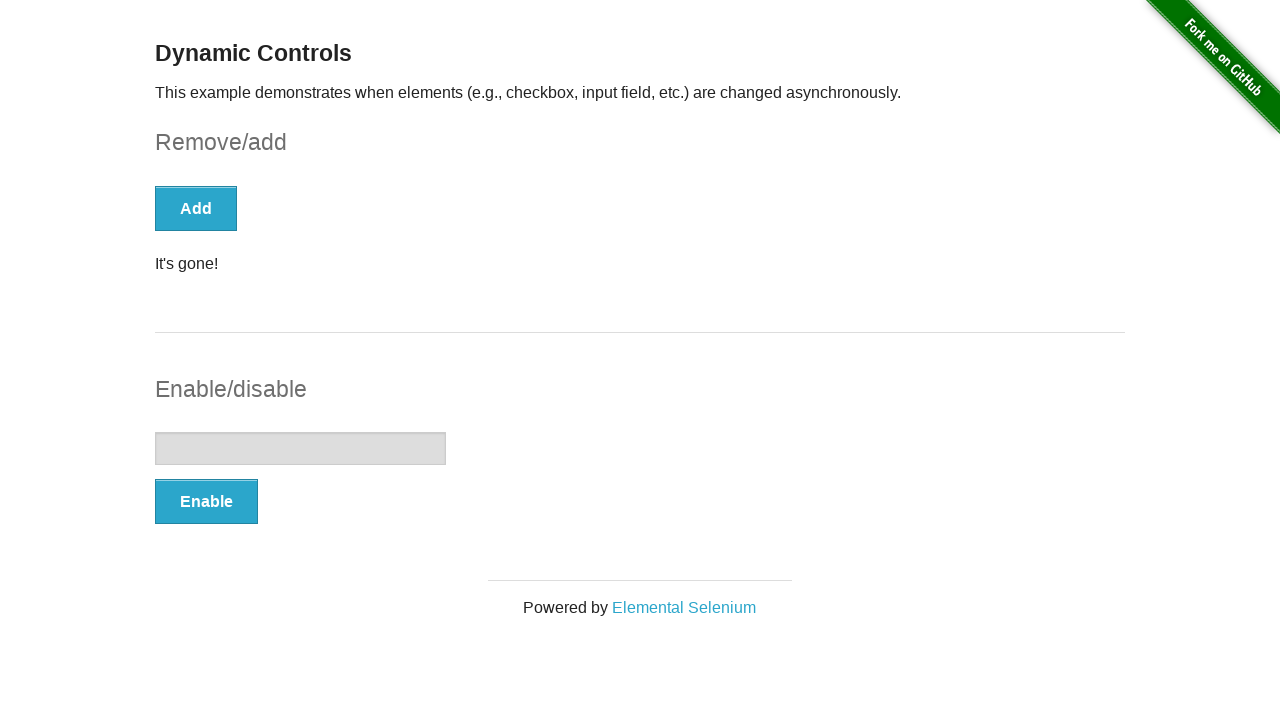

Clicked Enable button to enable input field at (206, 501) on button:has-text('Enable')
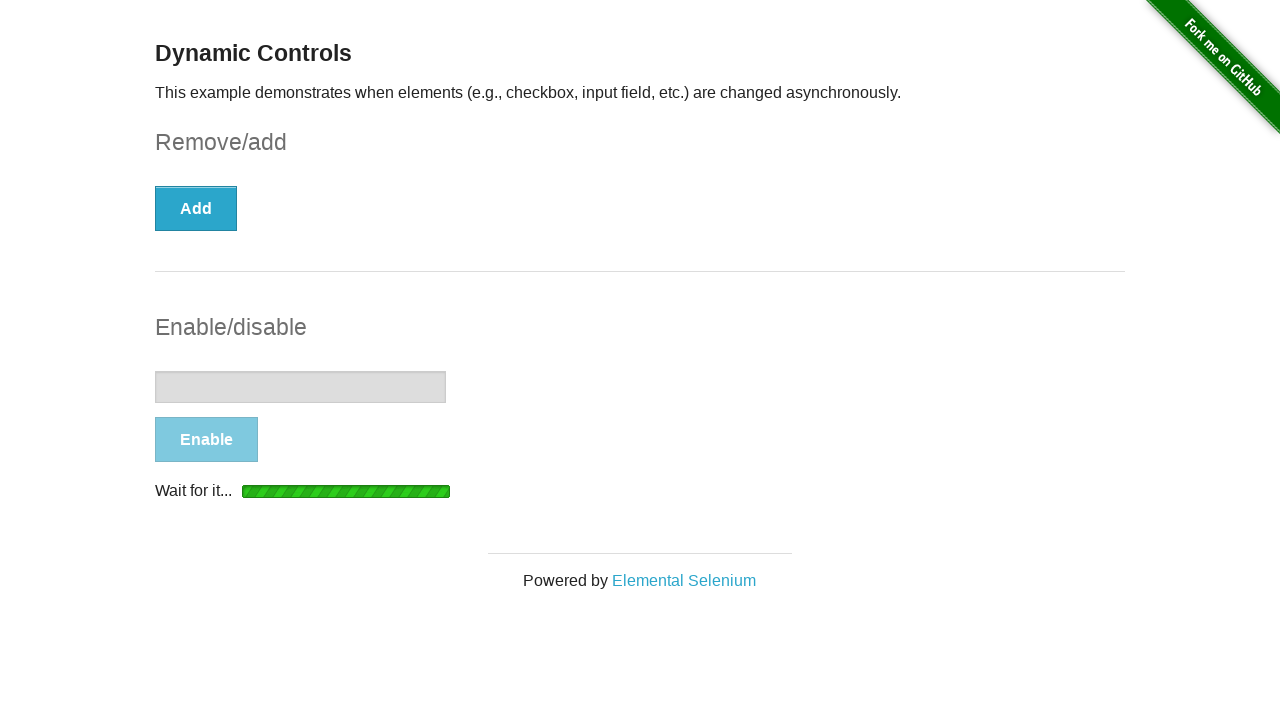

Waited for 'It's enabled!' confirmation message
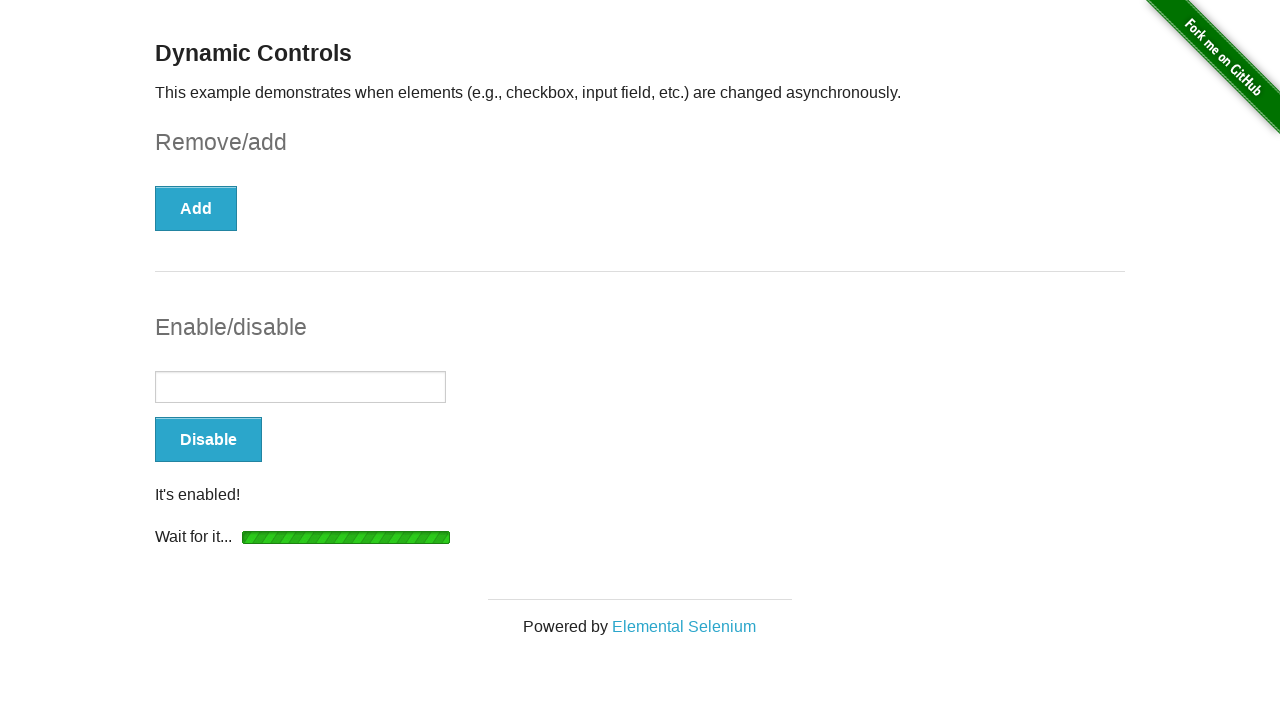

Waited for input field to become enabled
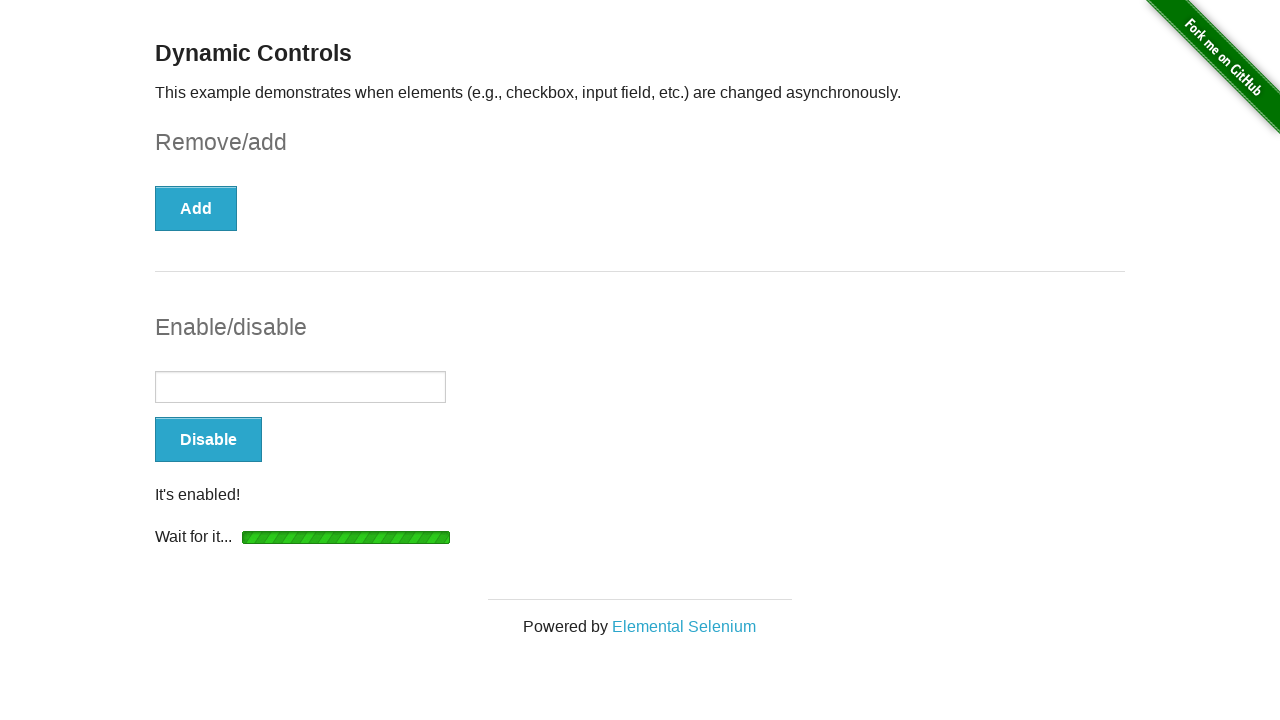

Verified that input field is now enabled
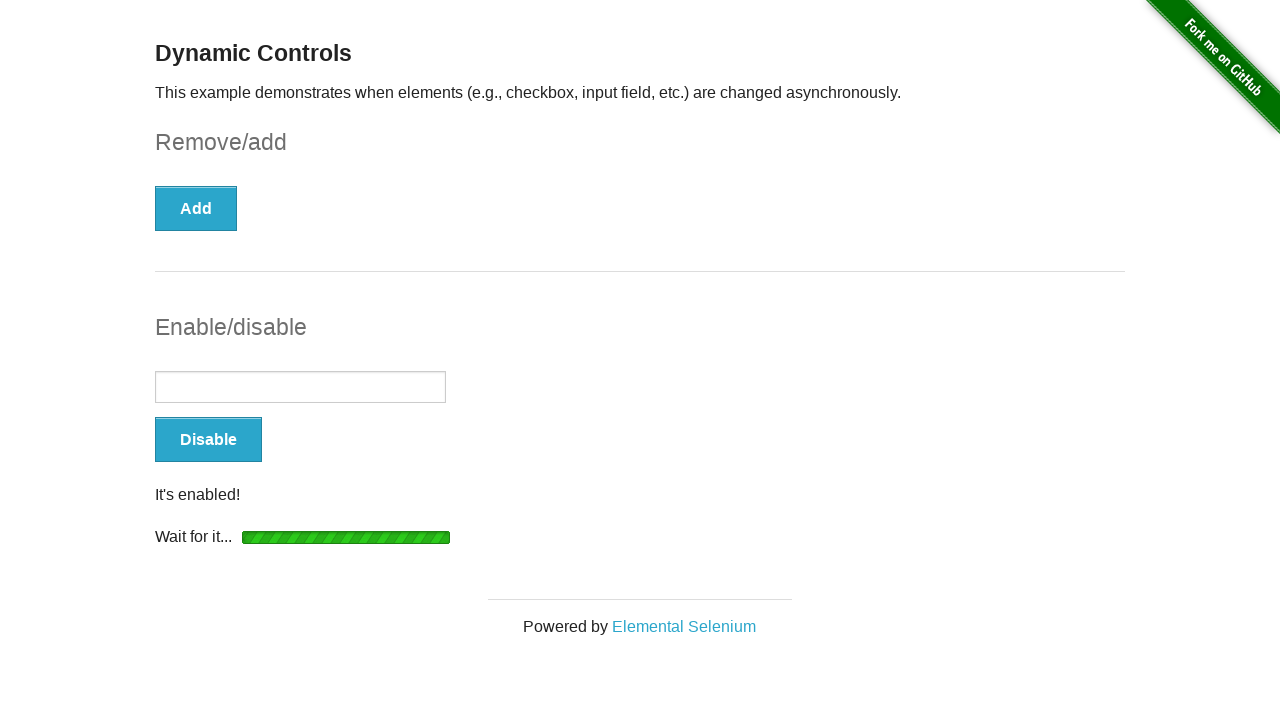

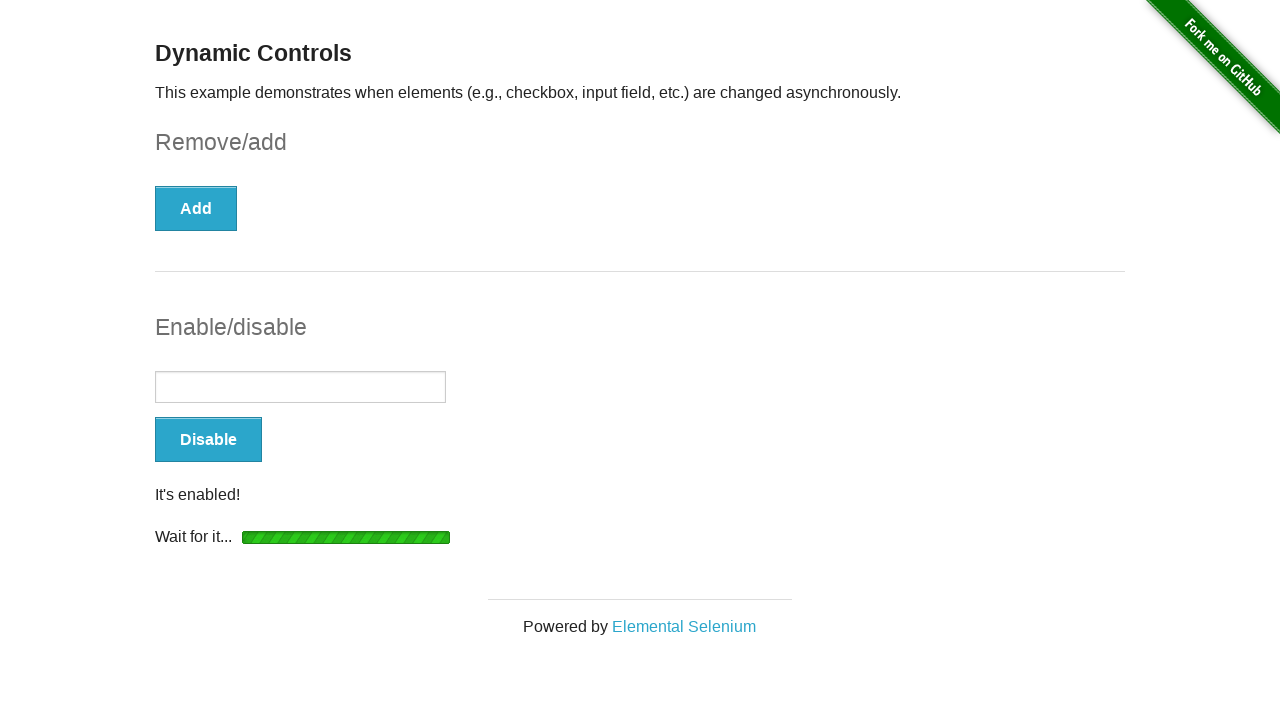